Tests navigation through Browse Languages menu to M submenu and verifies MySQL language is listed

Starting URL: https://www.99-bottles-of-beer.net/

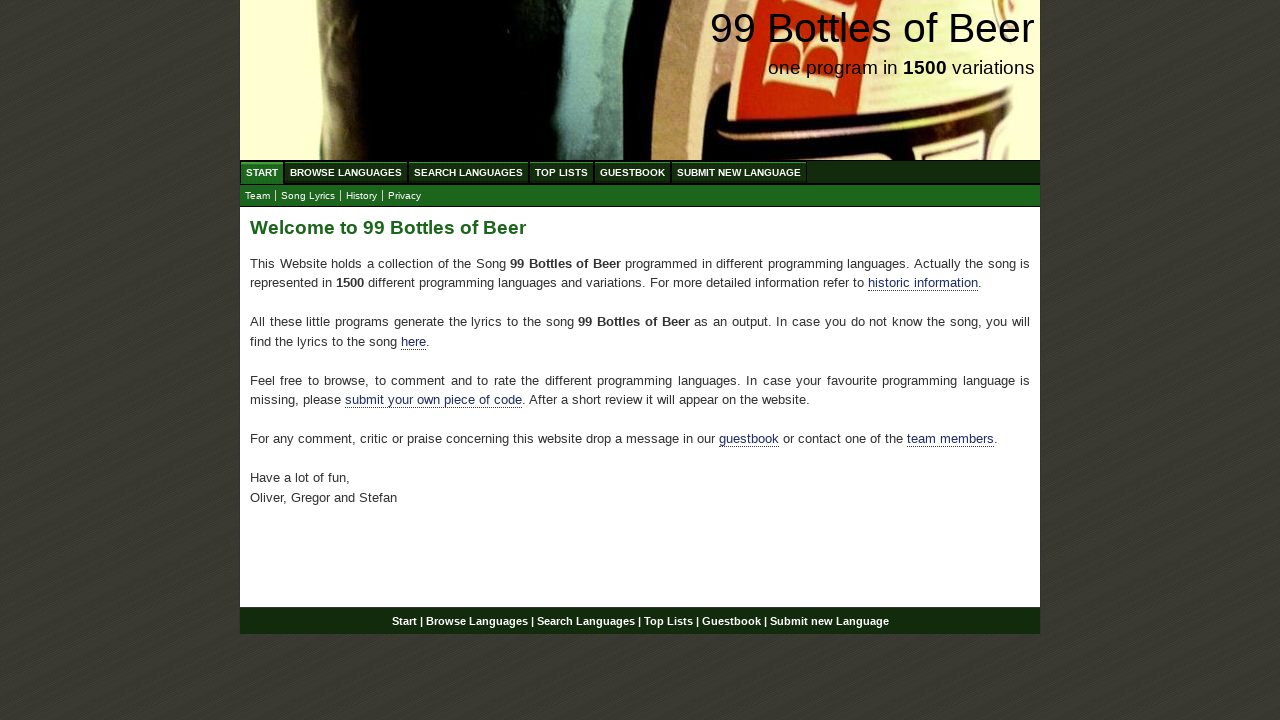

Clicked on Browse Languages menu at (346, 172) on a[href='/abc.html']
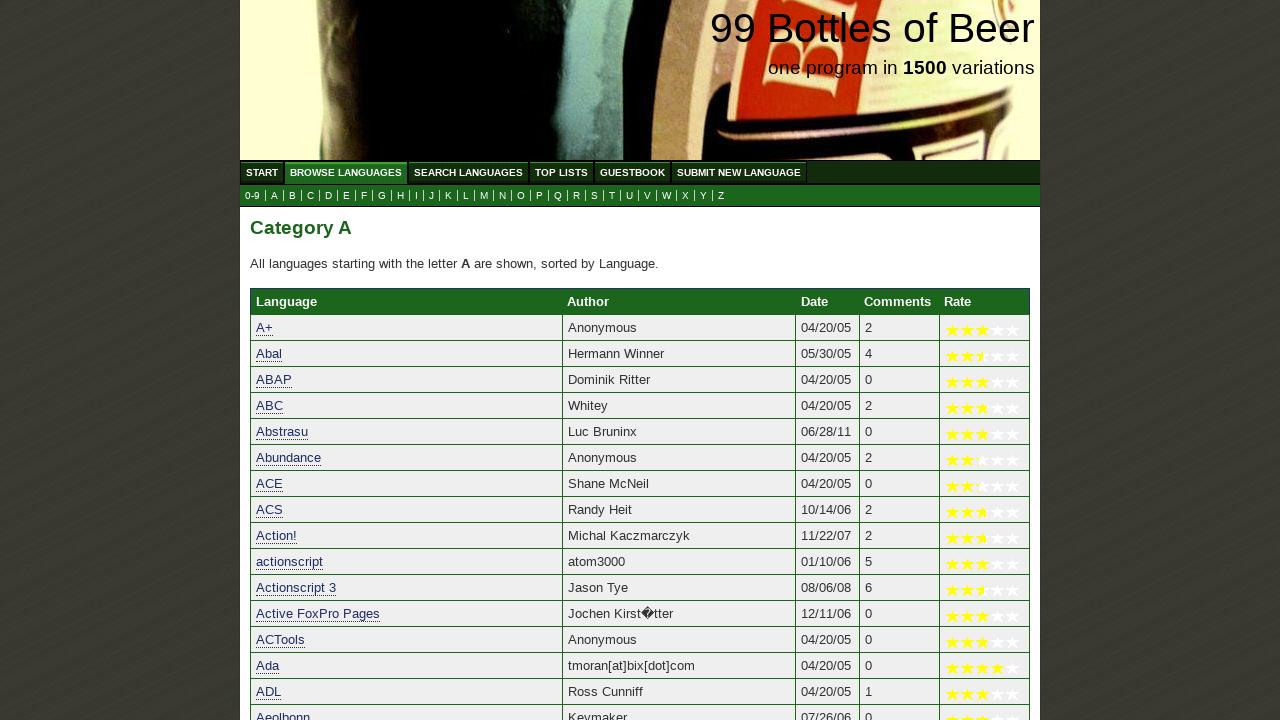

Clicked on M submenu at (484, 196) on a[href='m.html']
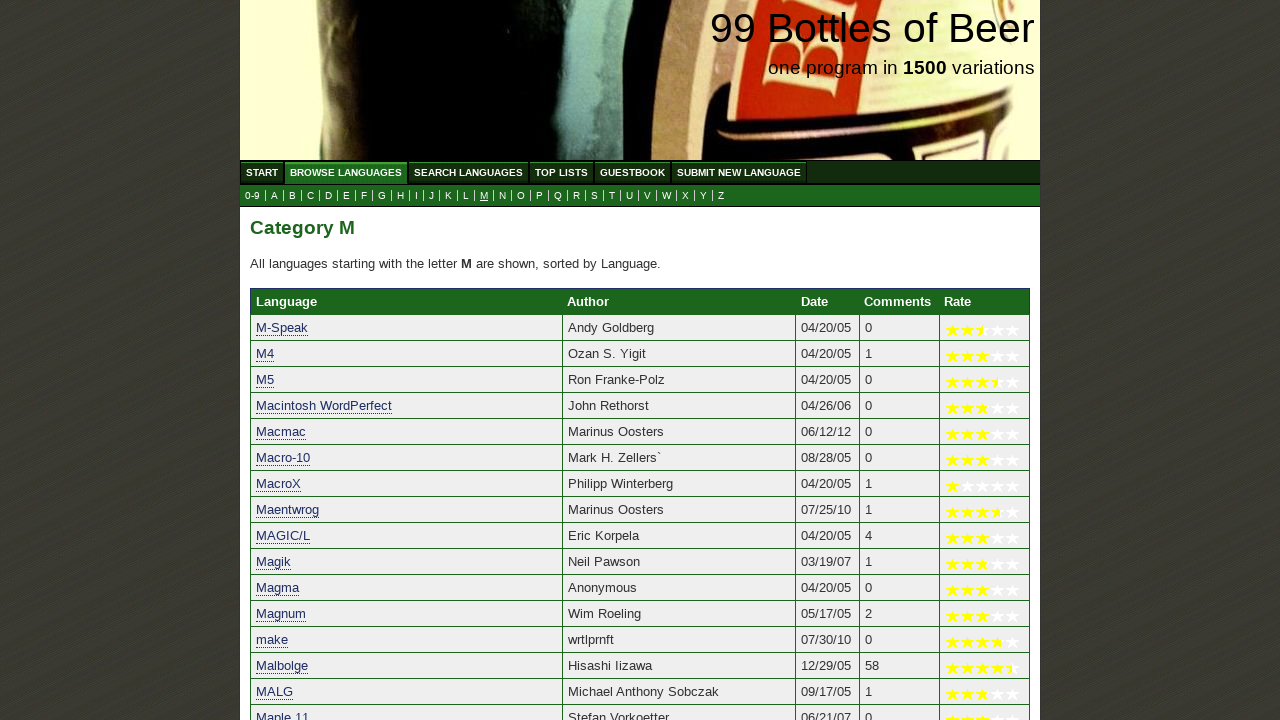

MySQL language link is visible, confirming MySQL is listed in M submenu
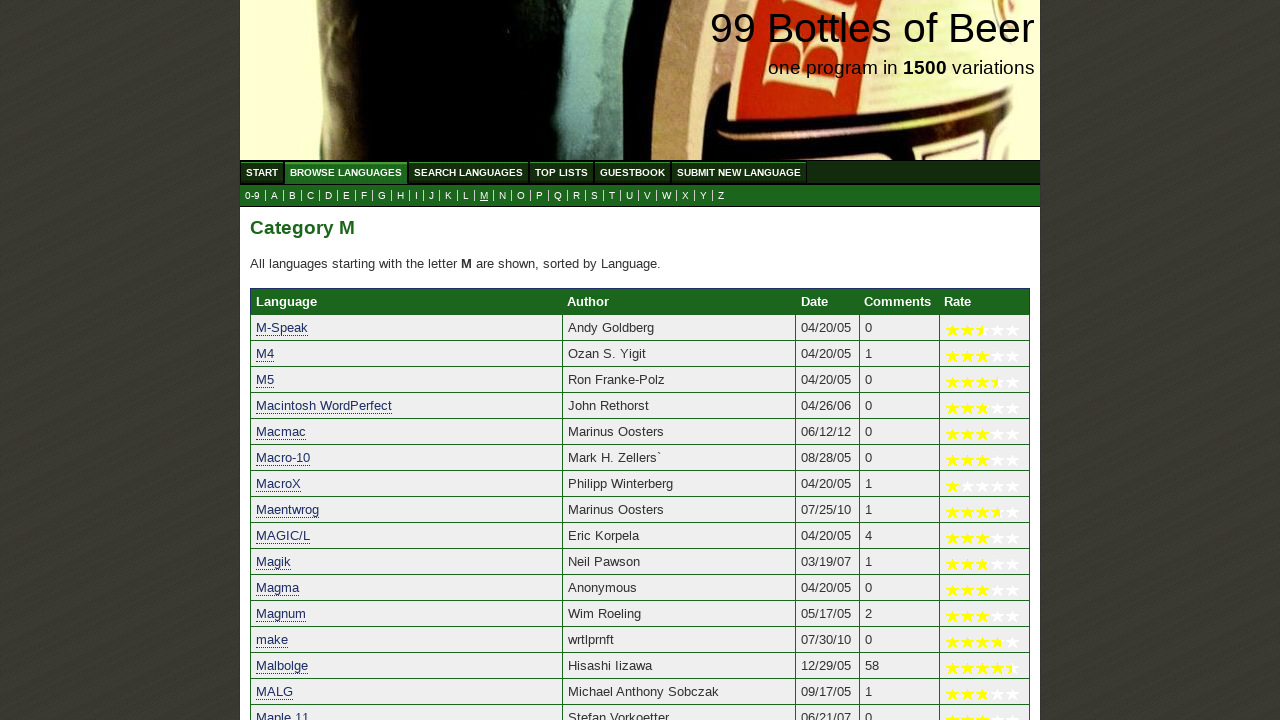

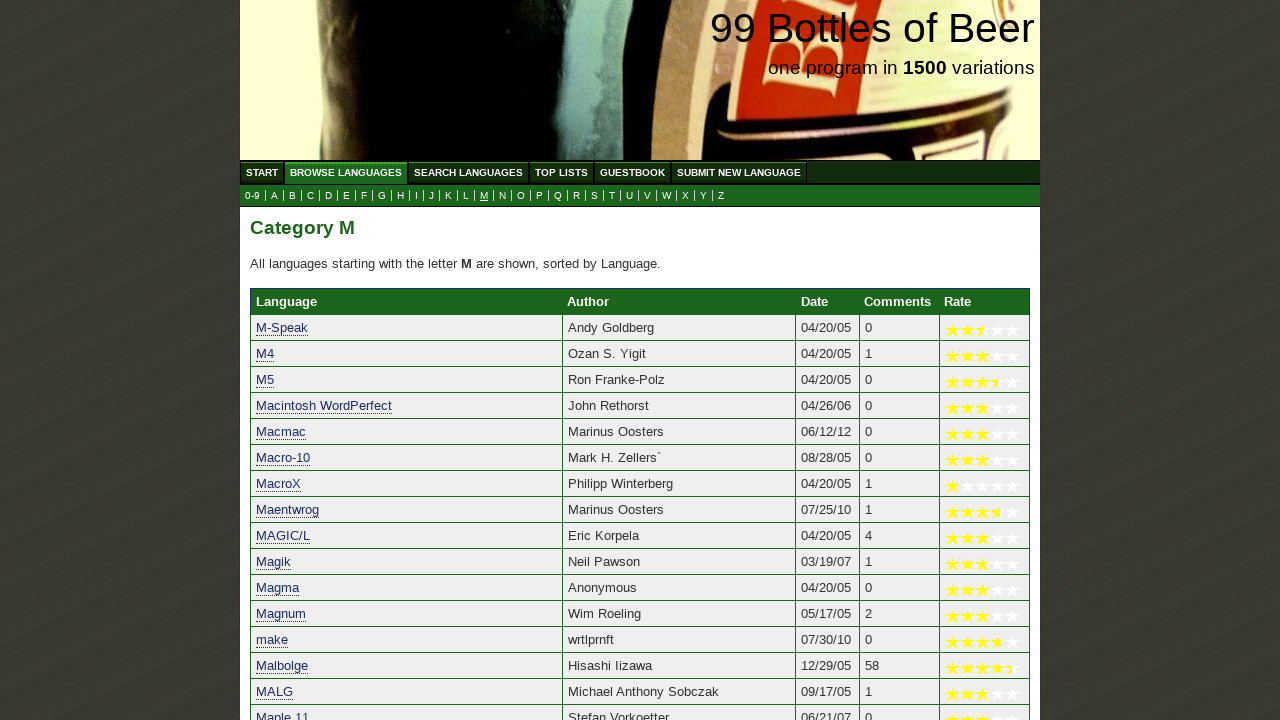